Tests the tasks/questions area functionality on a tech magazine website by double-clicking on the questions tab and verifying that a search title with text "Как решить" (How to solve) appears.

Starting URL: https://thecode.media/

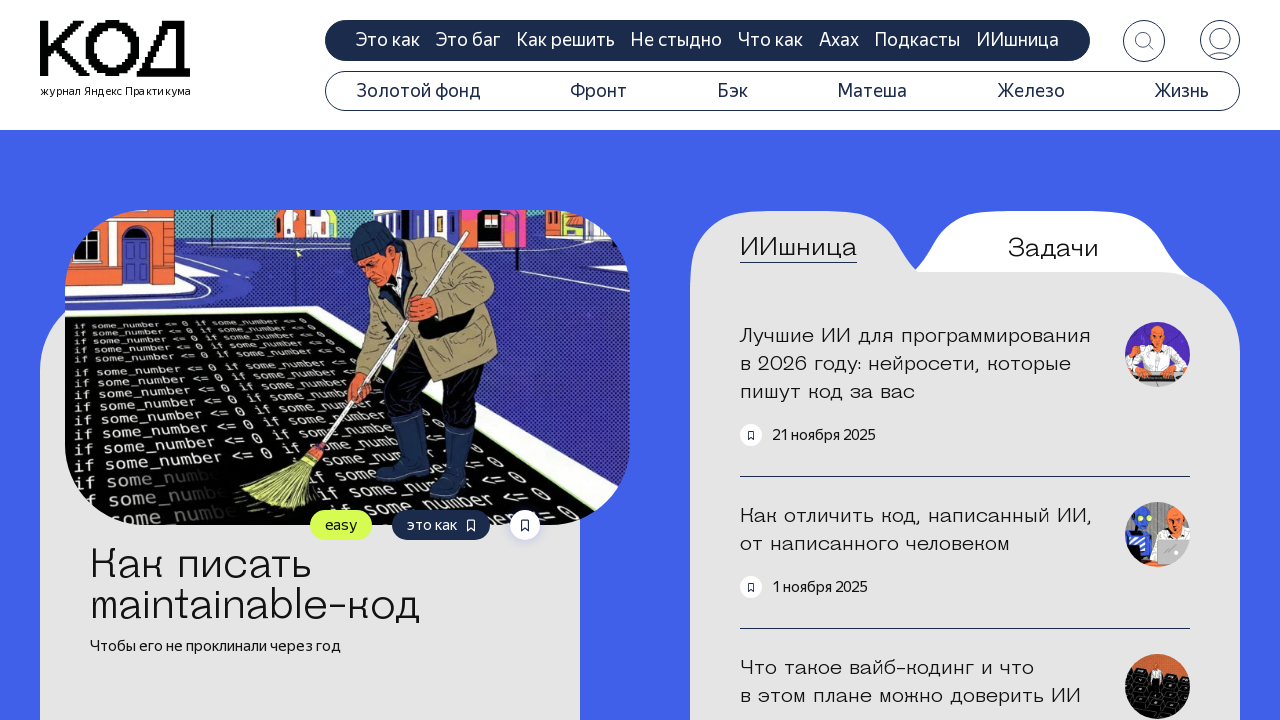

Double-clicked on the questions tab at (1053, 248) on .tab-questions
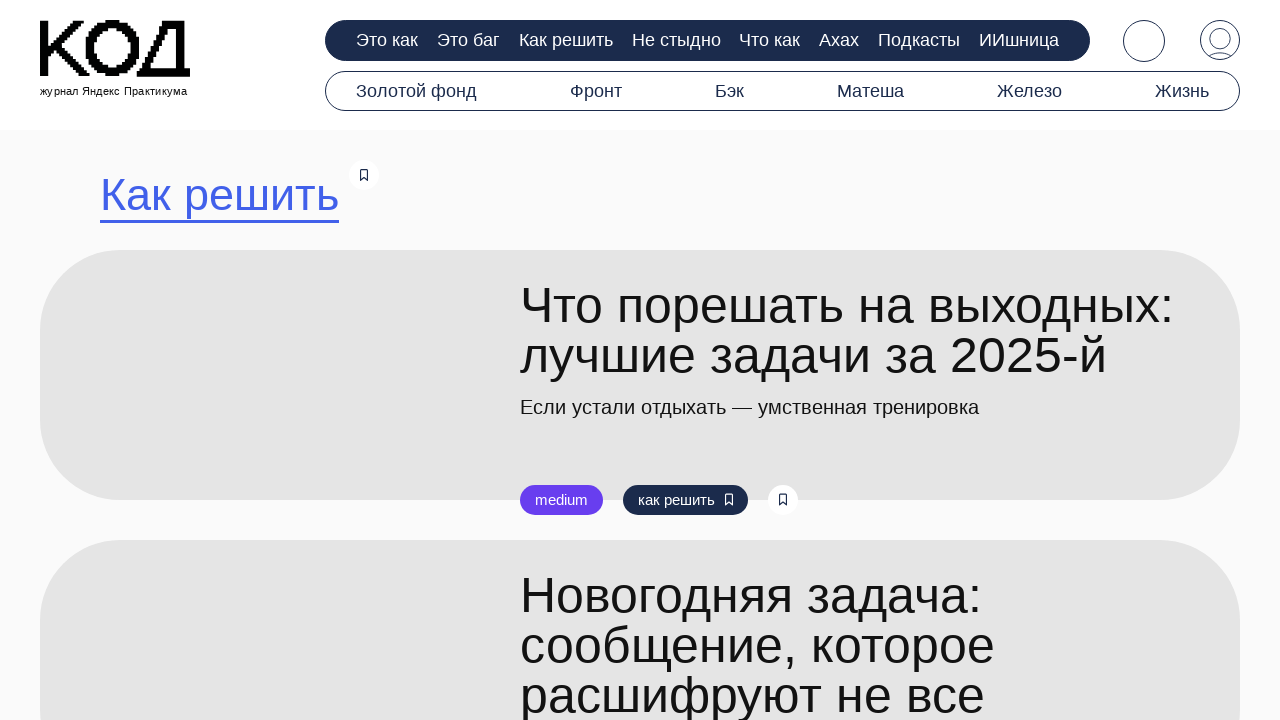

Search title element loaded
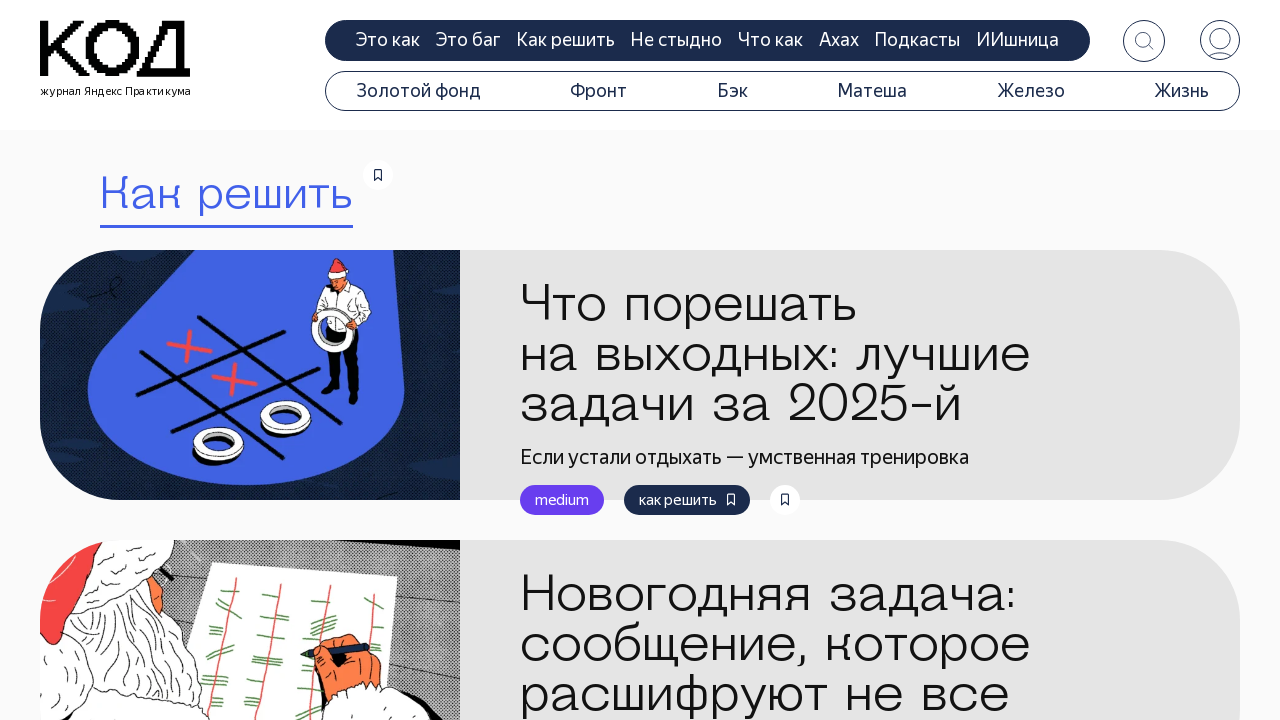

Verified search title text is 'Как решить'
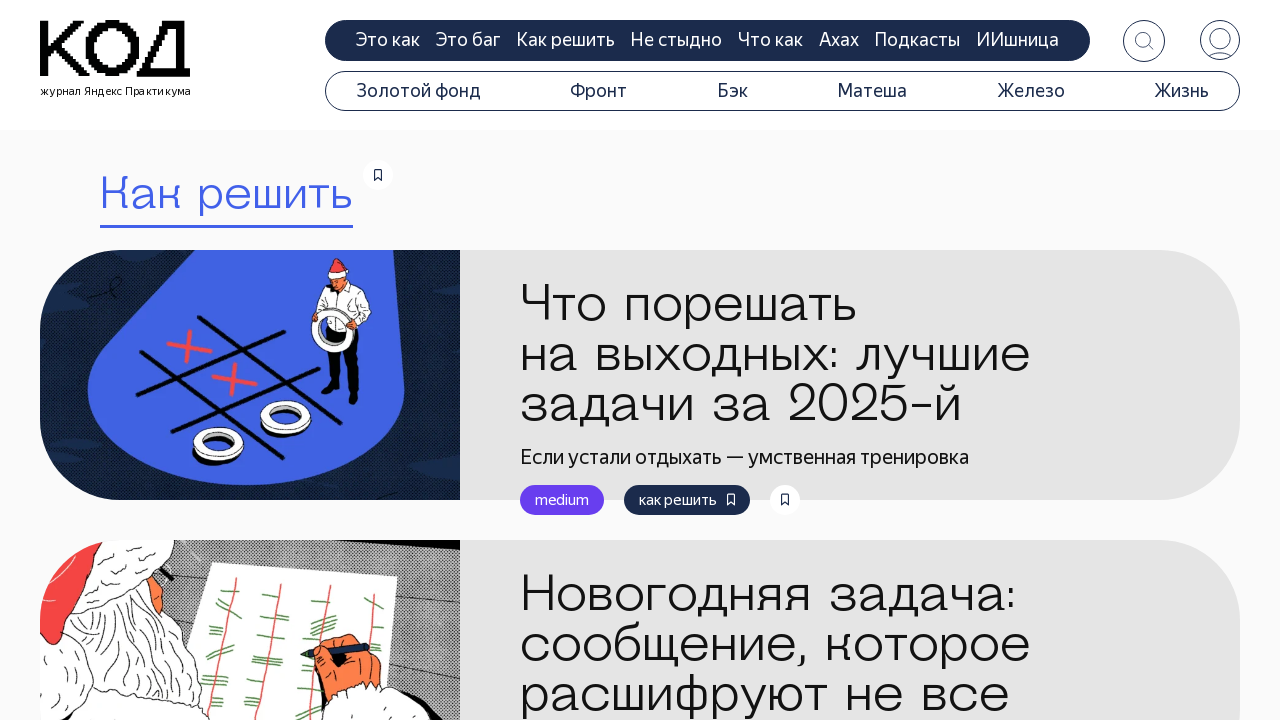

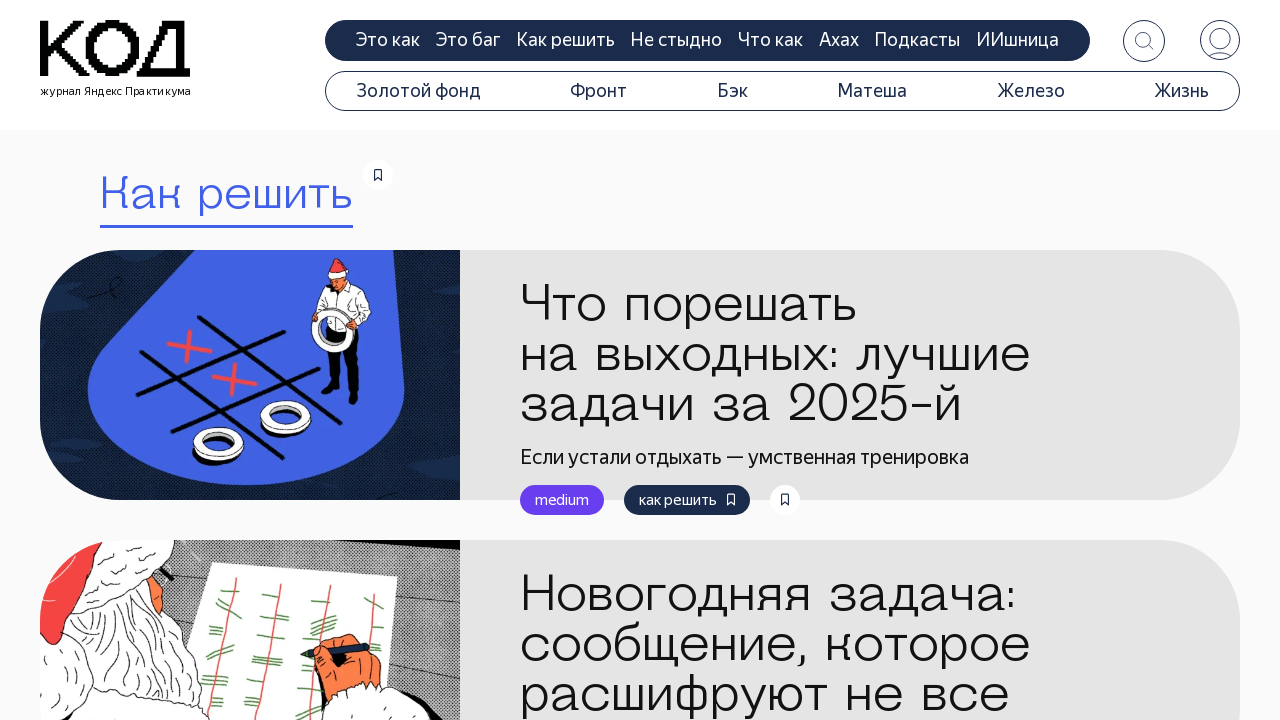